Tests image loading functionality by waiting for a landscape image element to be present, then verifies an award image element exists by retrieving its src attribute.

Starting URL: https://bonigarcia.dev/selenium-webdriver-java/loading-images.html

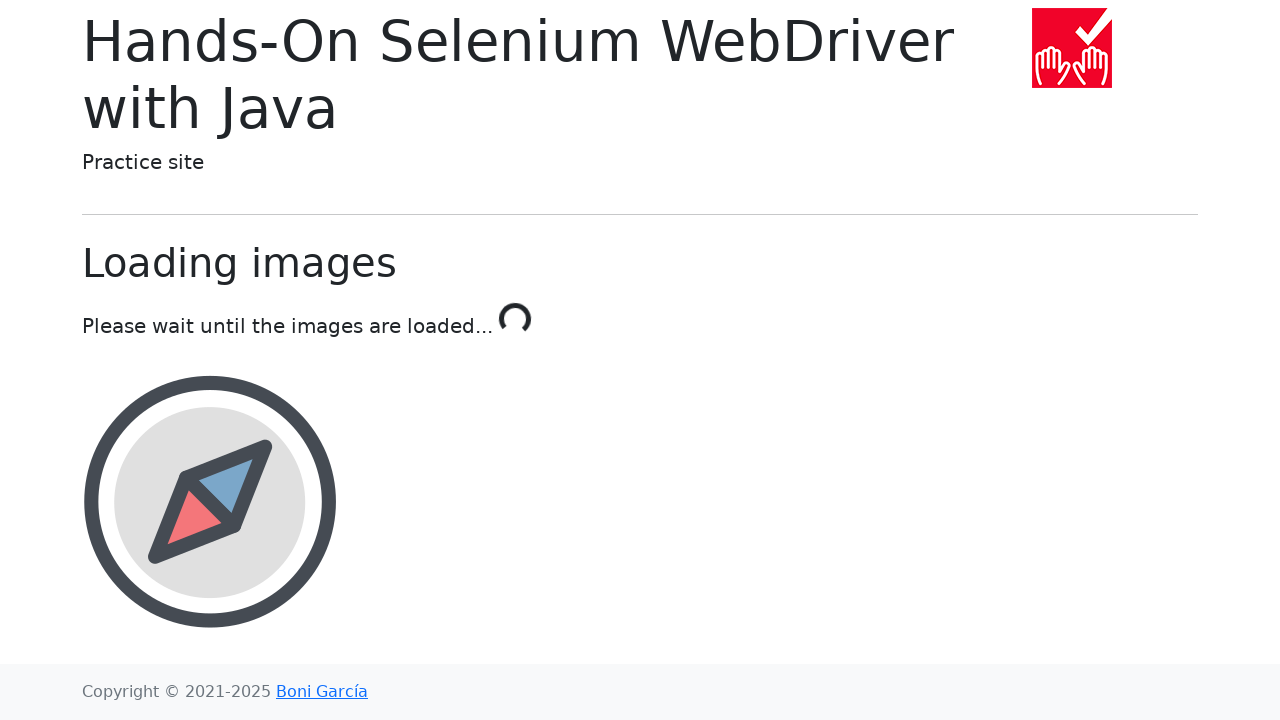

Waited for landscape image element to be present (60 second timeout)
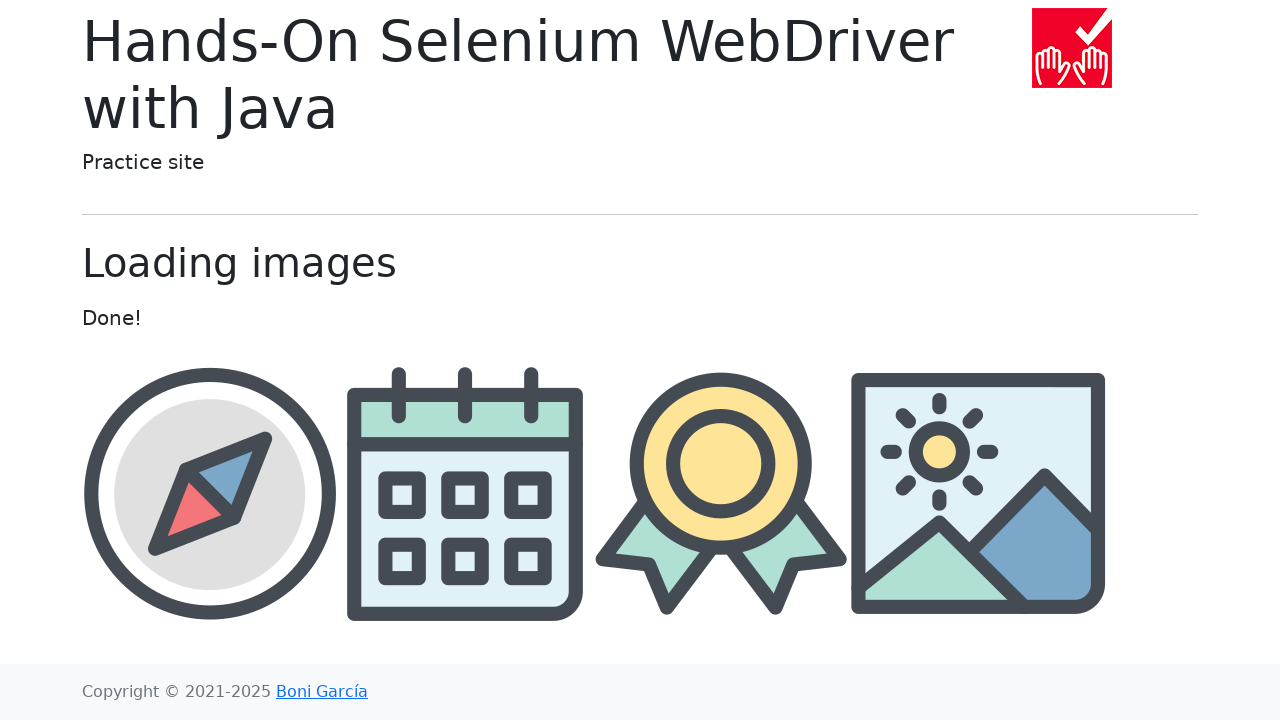

Located award image element
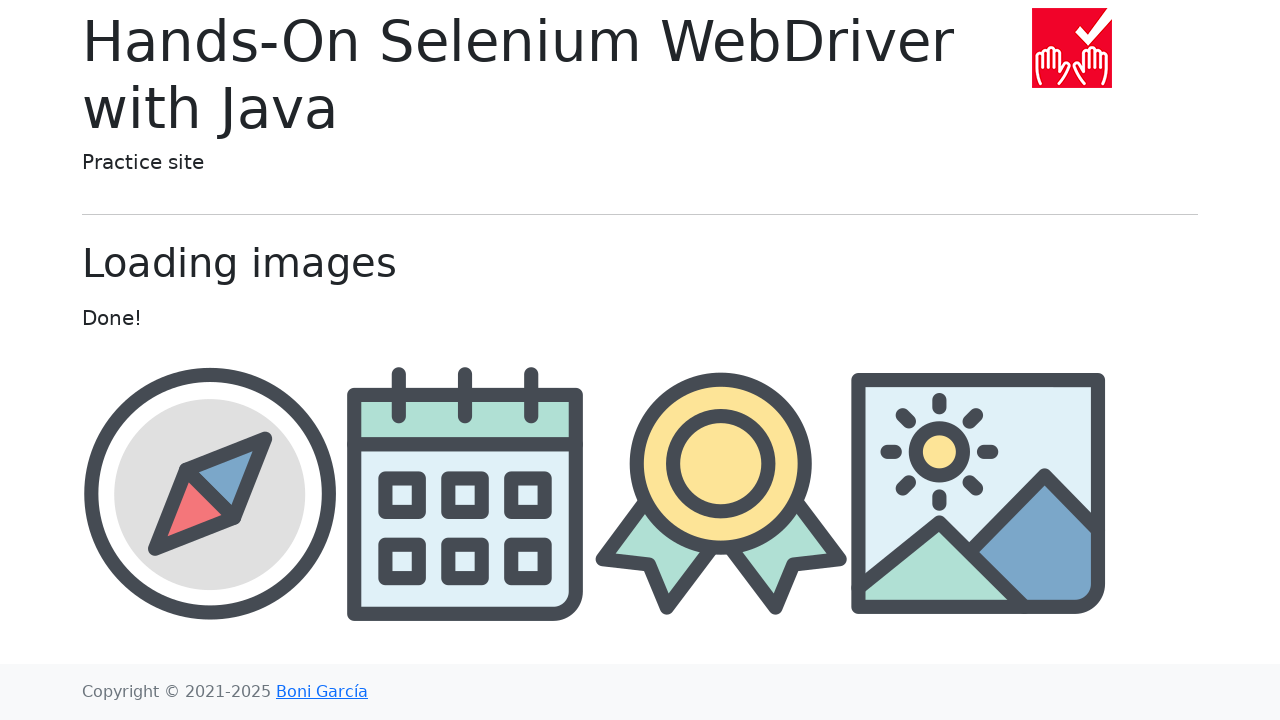

Retrieved src attribute from award image: img/award.png
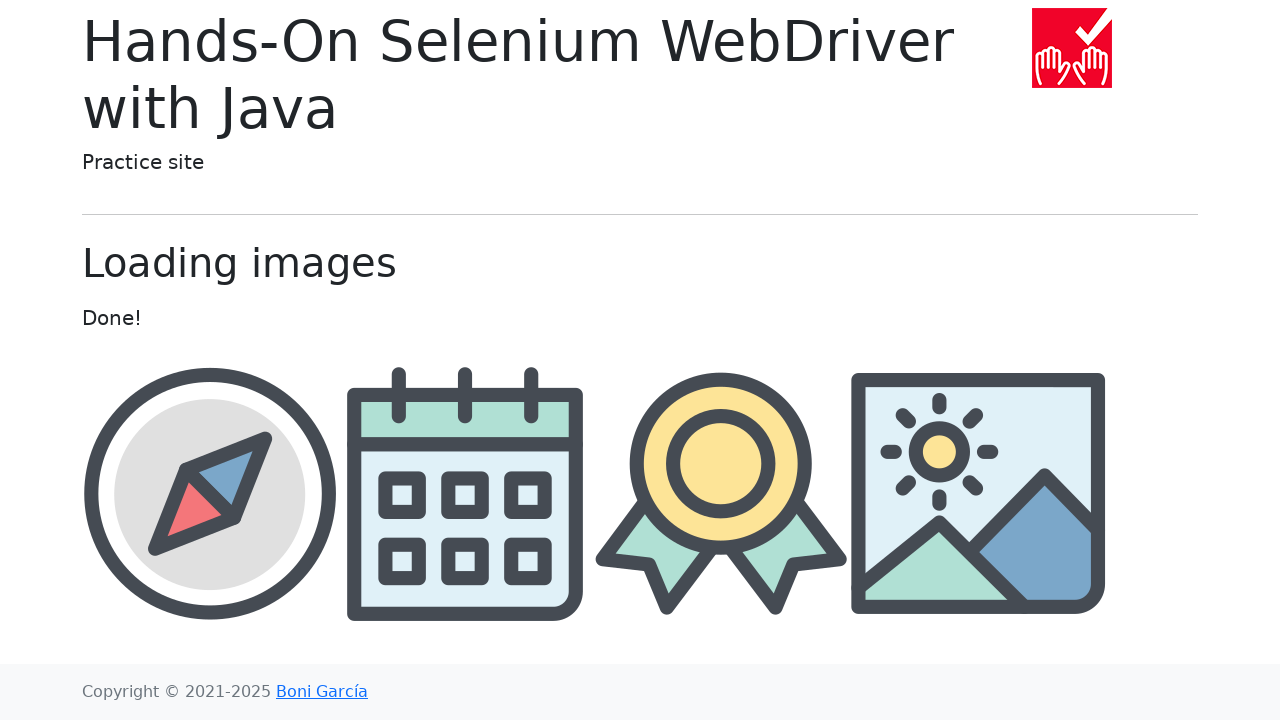

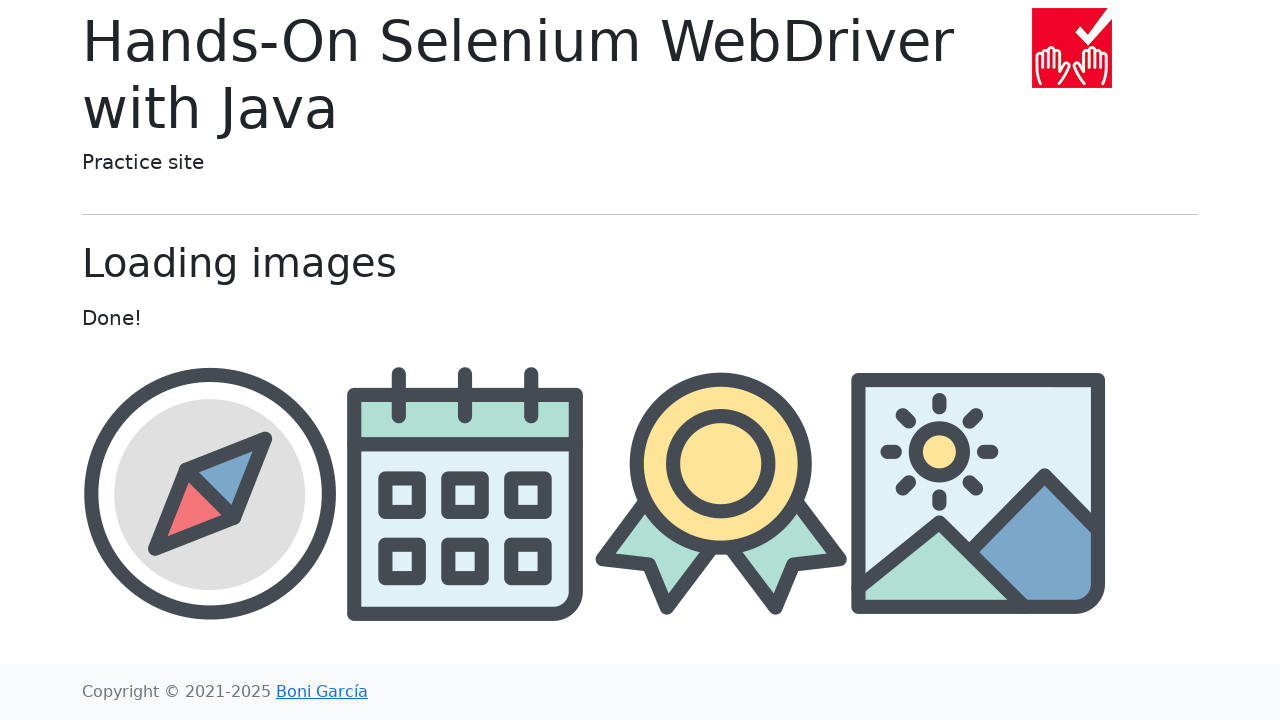